Tests file upload functionality by uploading a test file and verifying the upload completes successfully with the filename displayed

Starting URL: https://the-internet.herokuapp.com/upload

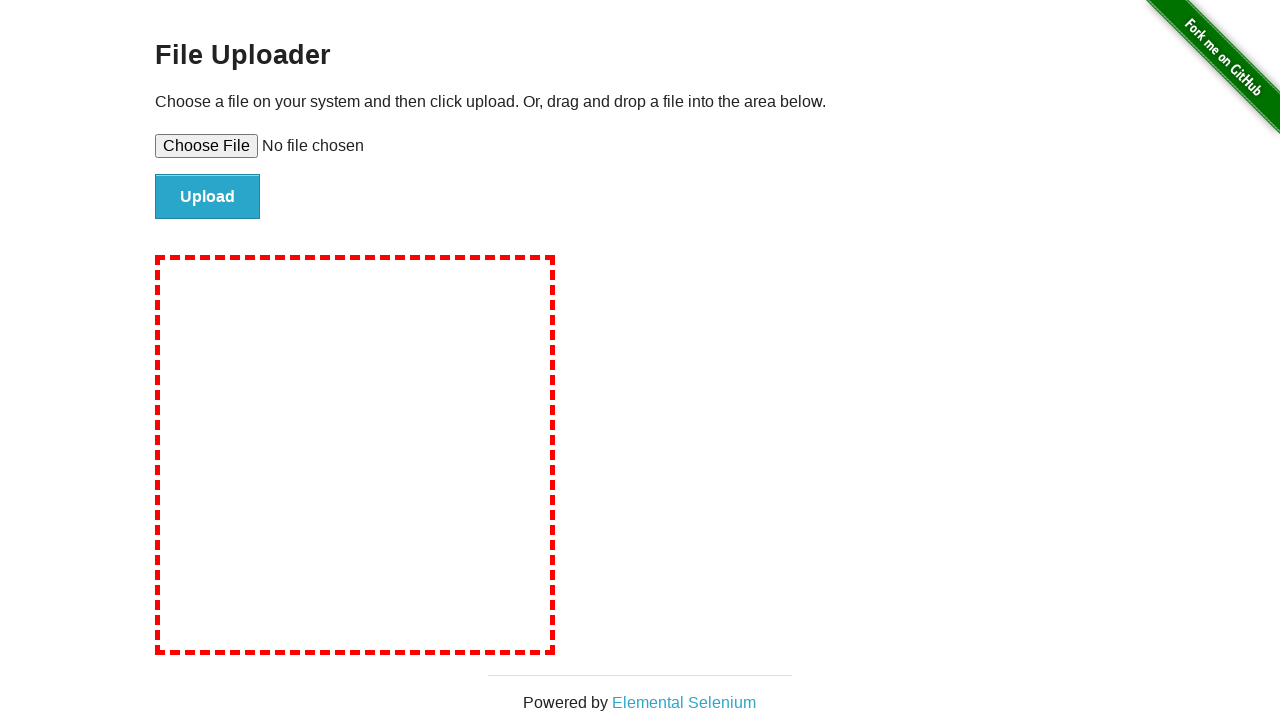

Selected test file for upload
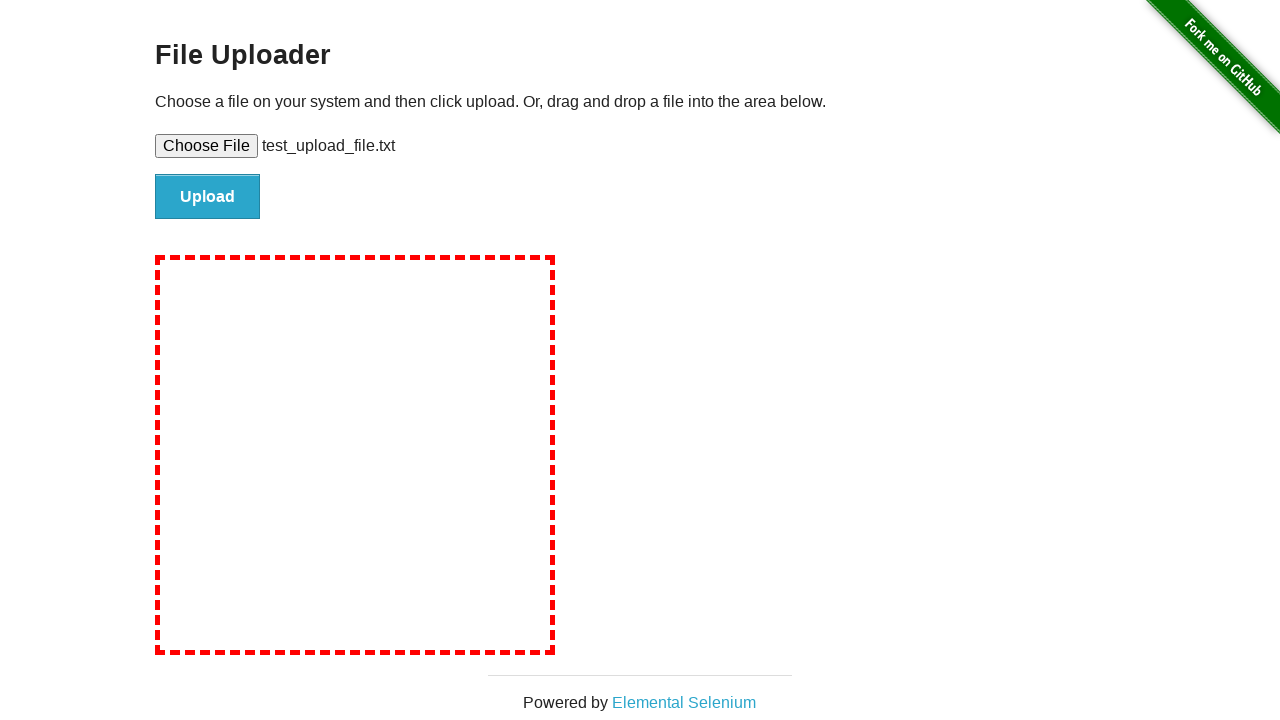

Clicked submit button to upload file at (208, 197) on #file-submit
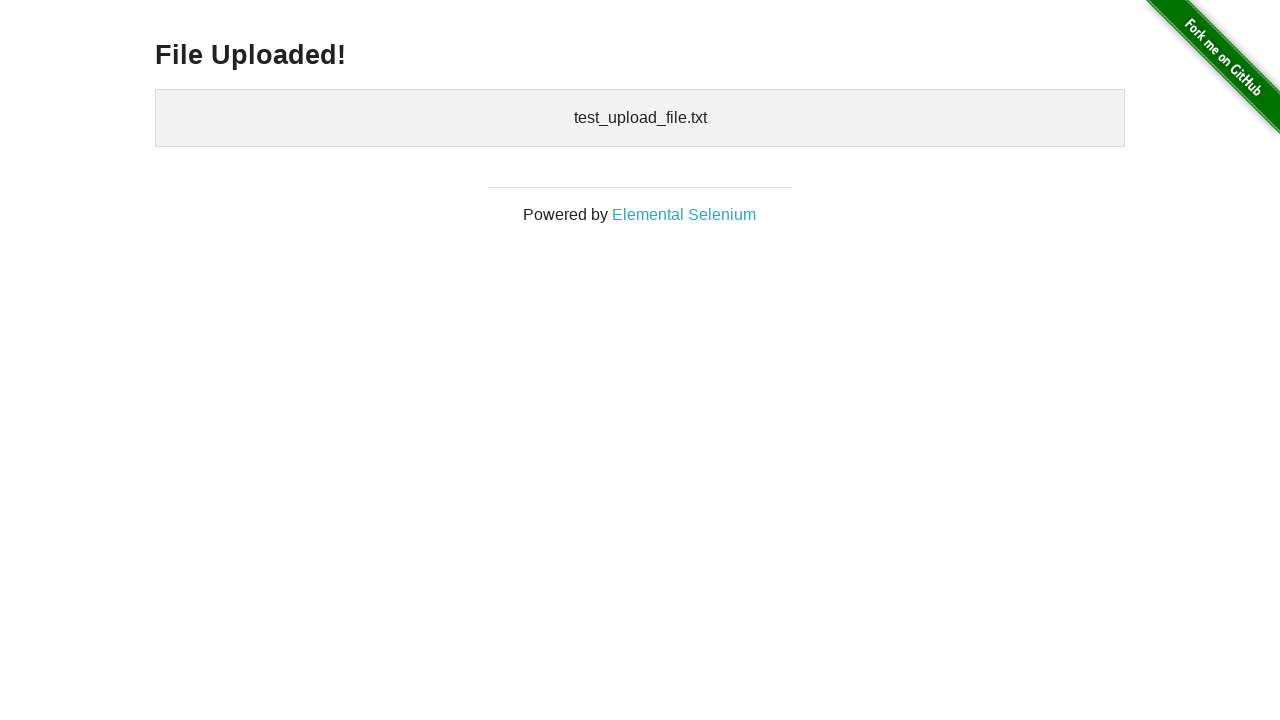

File upload completed and upload confirmation displayed
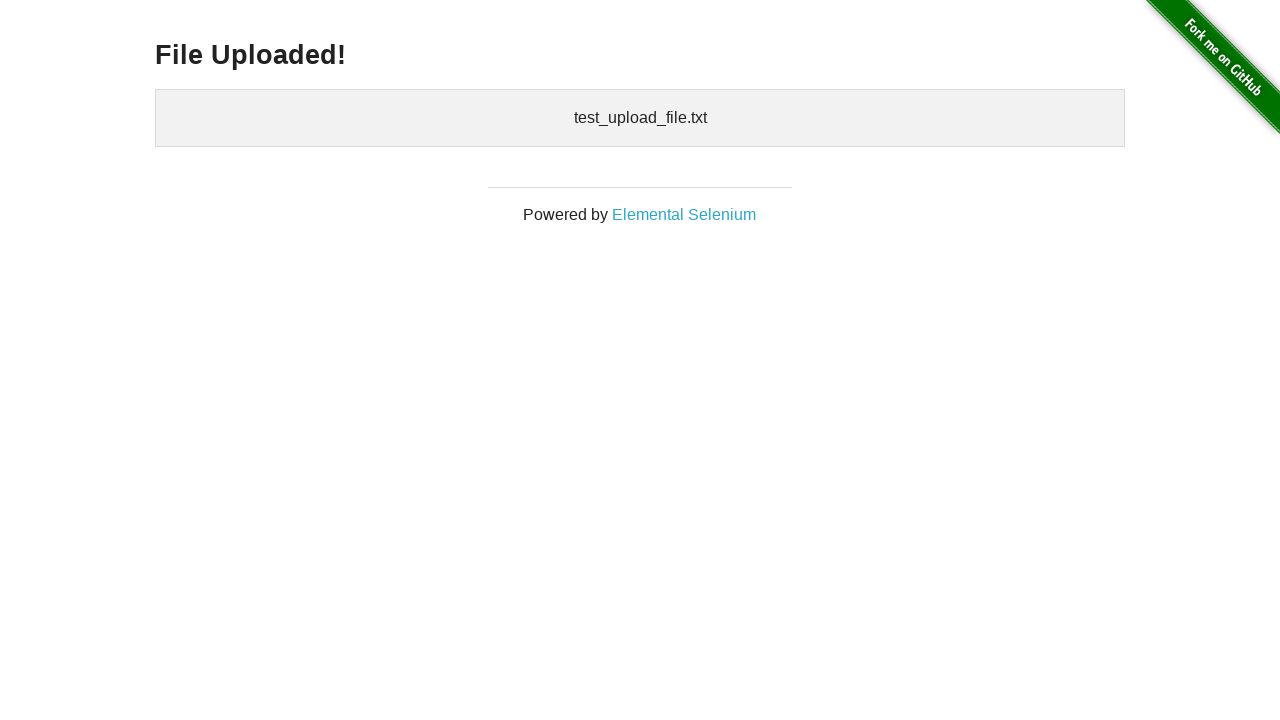

Cleaned up temporary test file
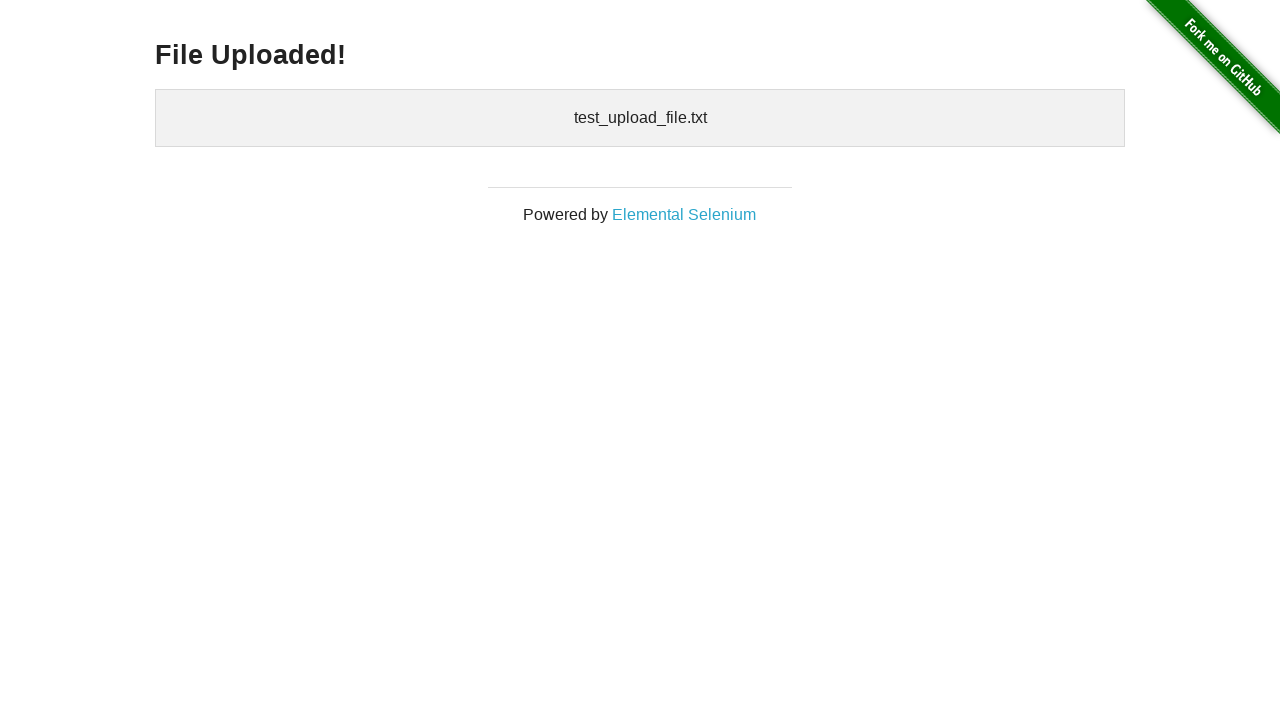

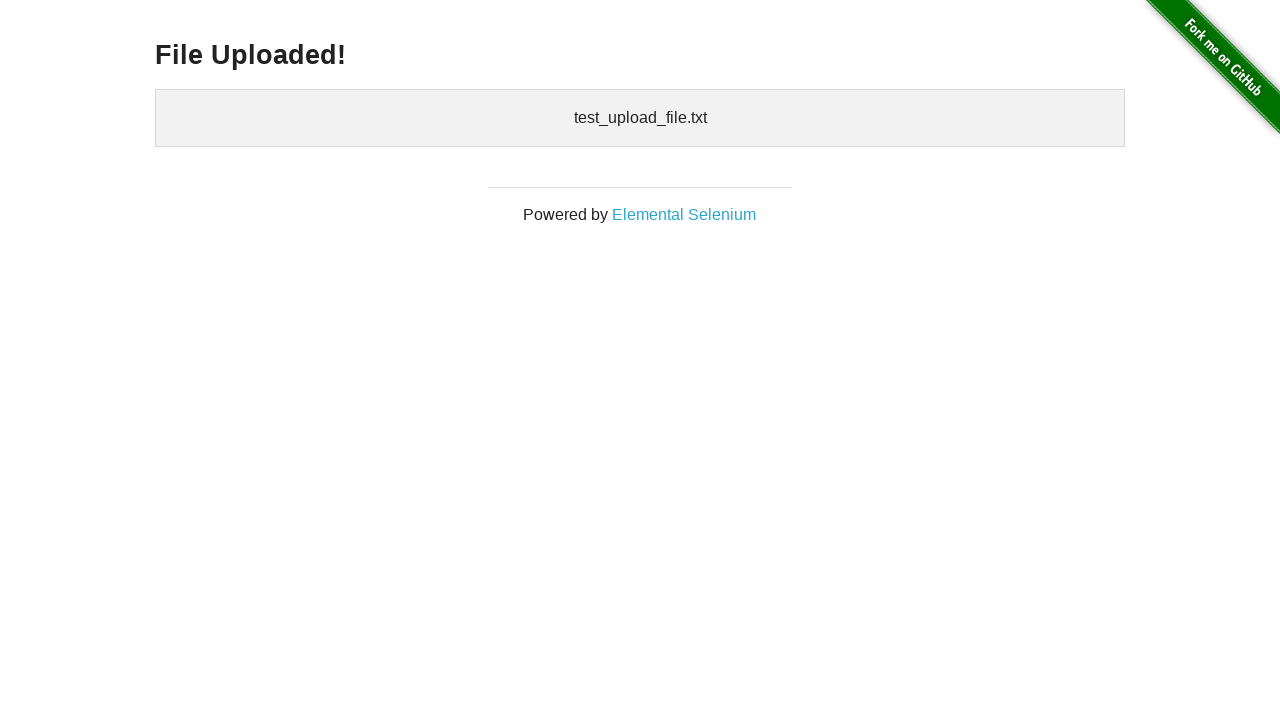